Tests radio button functionality on an automation practice page by clicking a radio button and verifying the section header text

Starting URL: https://rahulshettyacademy.com/AutomationPractice/

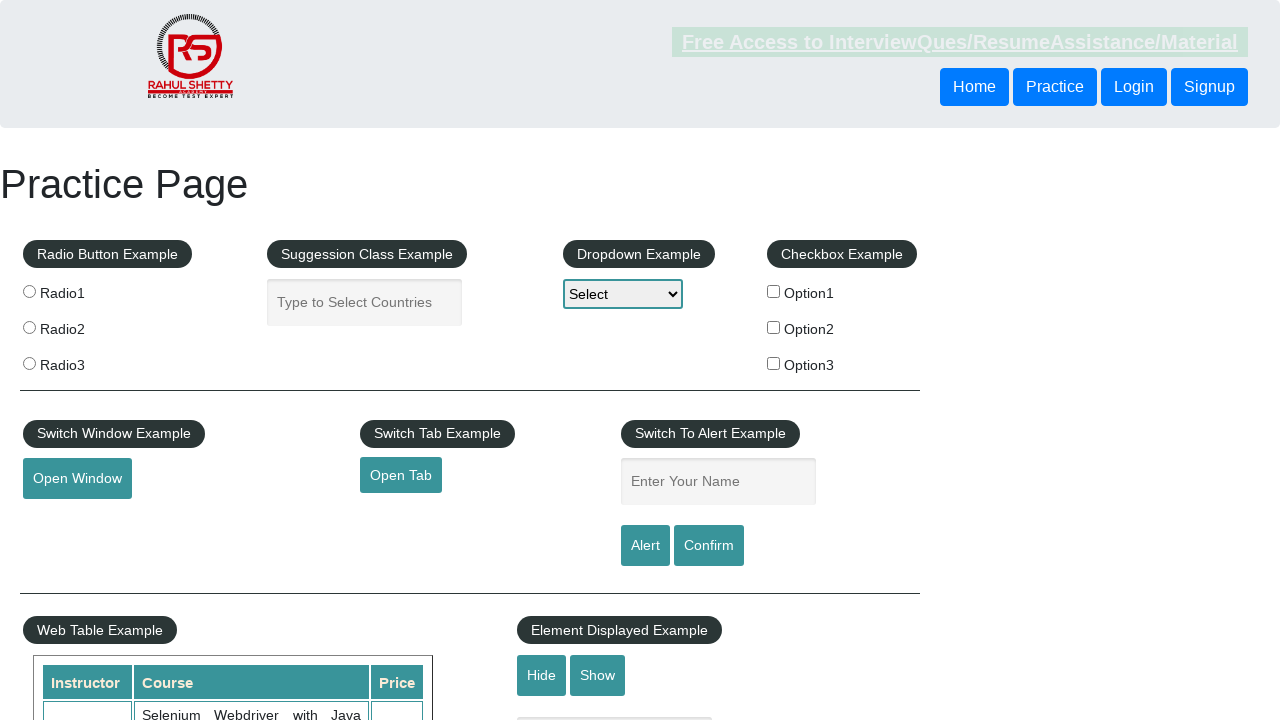

Clicked the first radio button (radio1) at (29, 291) on input[value="radio1"]
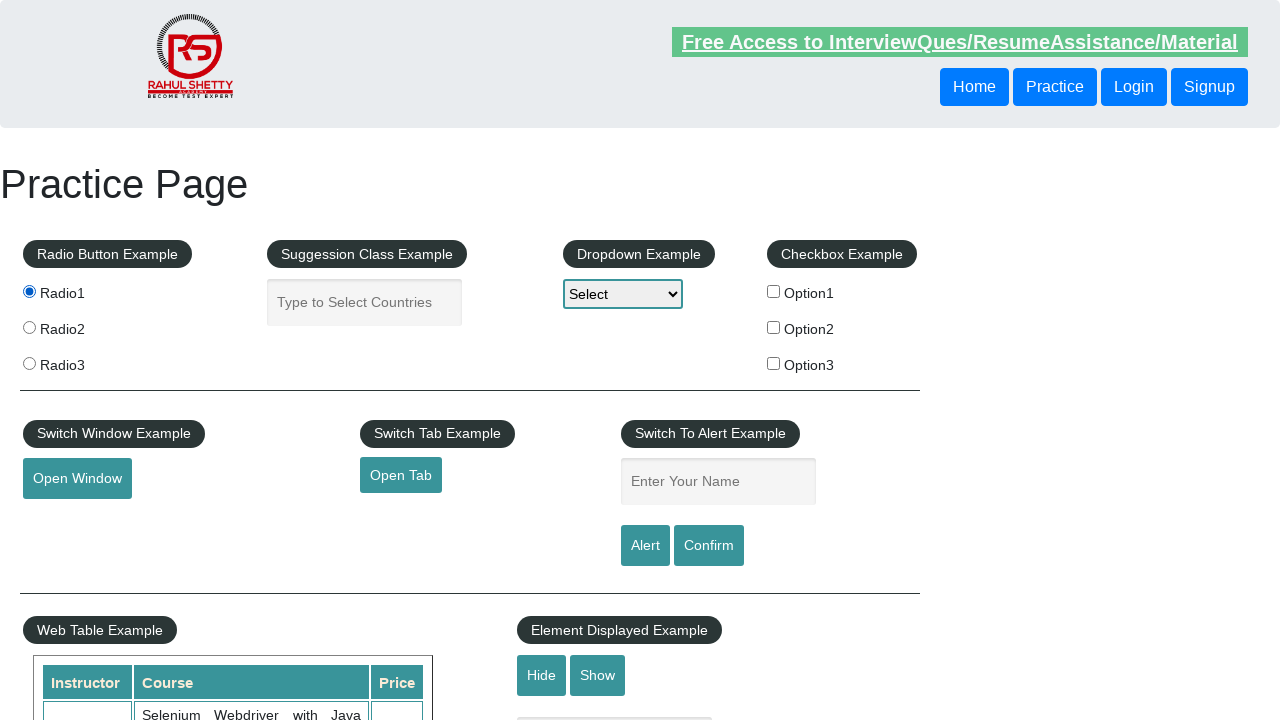

Verified radio button section header 'Radio Button Example' is present
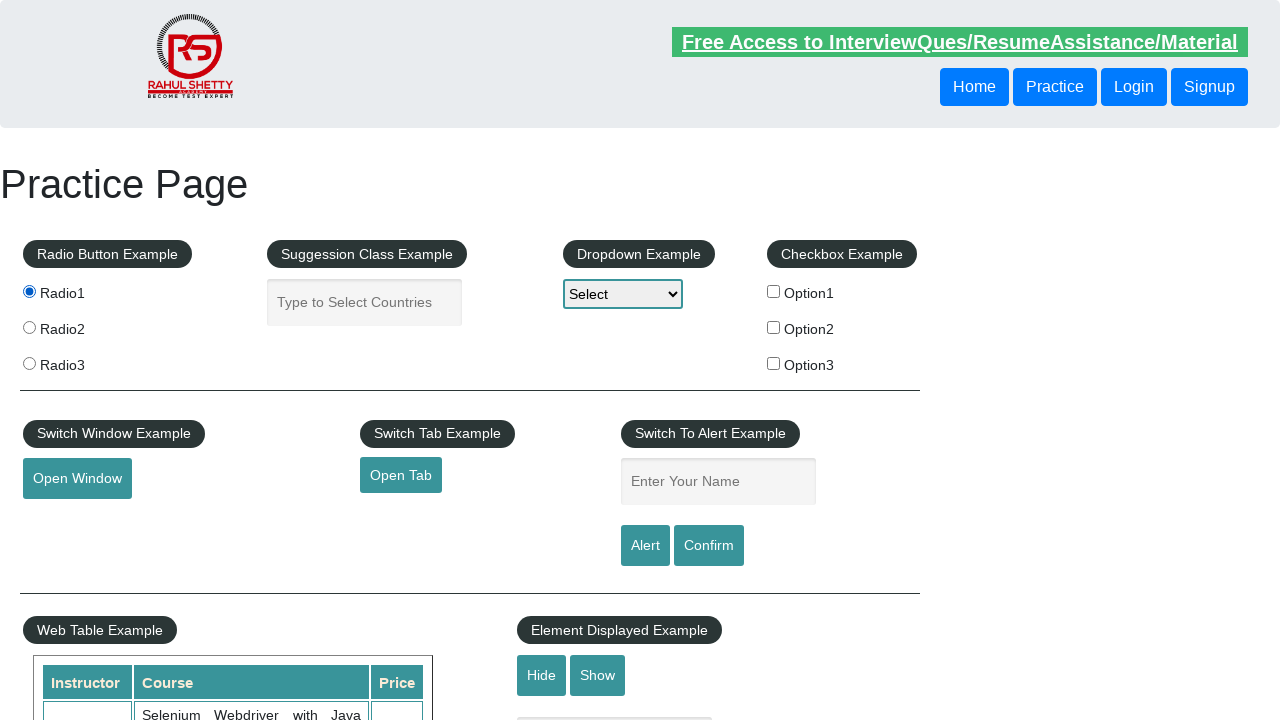

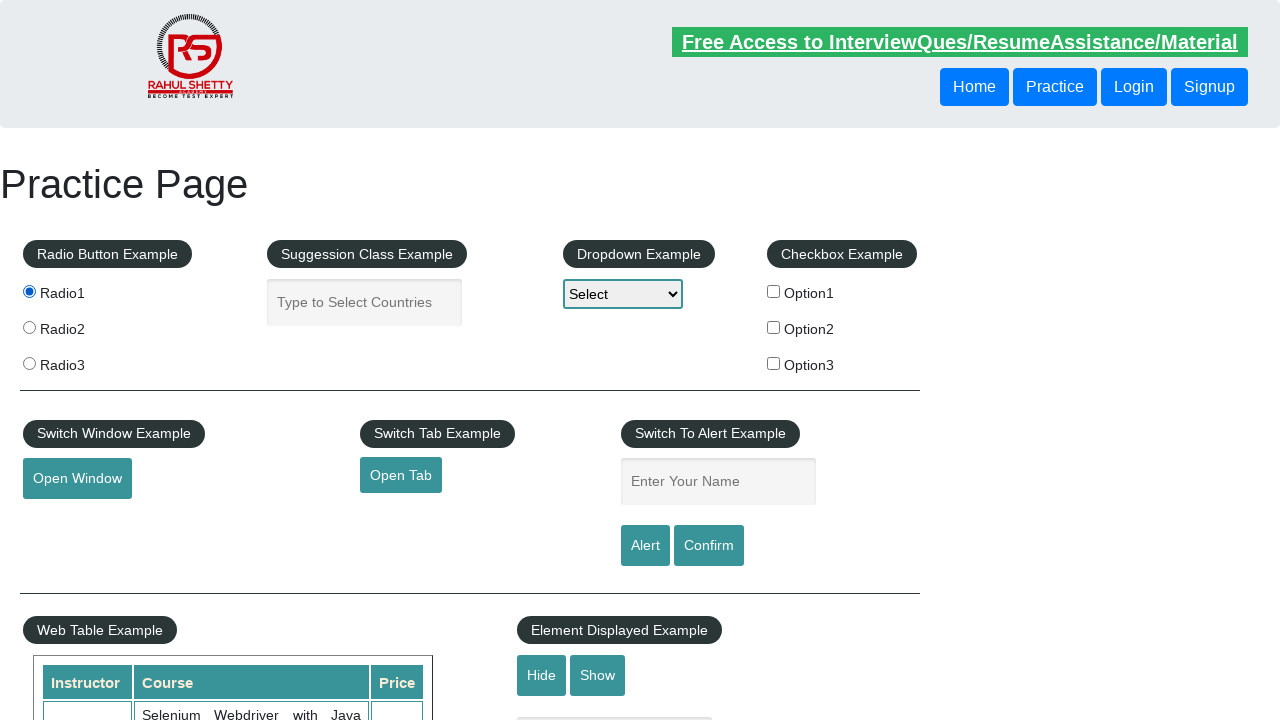